Tests clicking a button with dynamic ID multiple times on UI Testing Playground

Starting URL: http://uitestingplayground.com/dynamicid

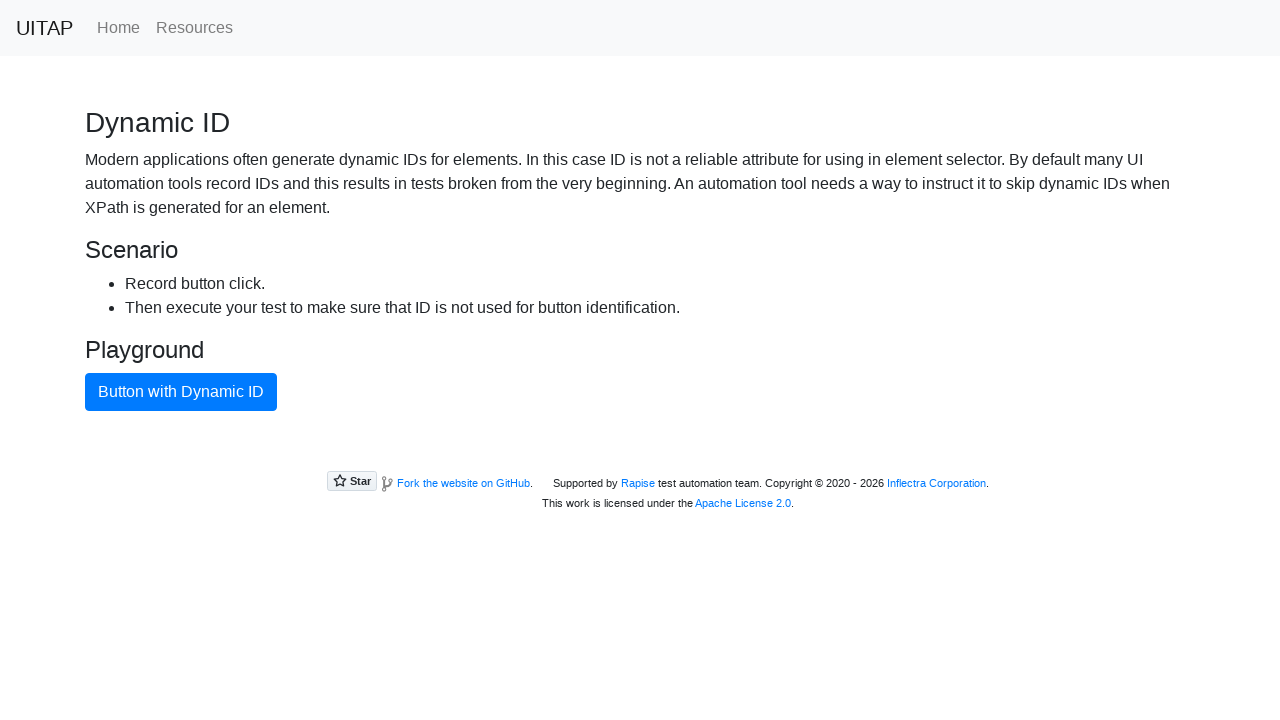

Clicked the button with dynamic ID (first click) at (181, 392) on xpath=//button[text()="Button with Dynamic ID"]
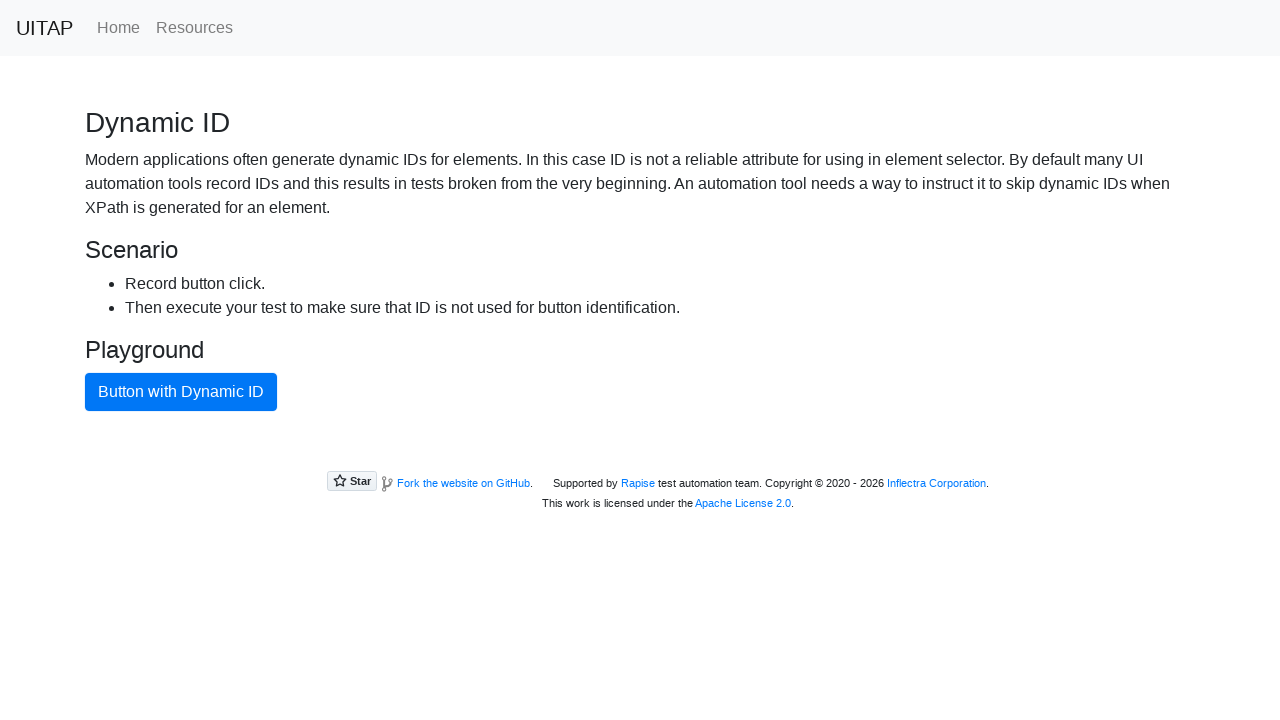

Clicked the button with dynamic ID at (181, 392) on xpath=//button[text()="Button with Dynamic ID"]
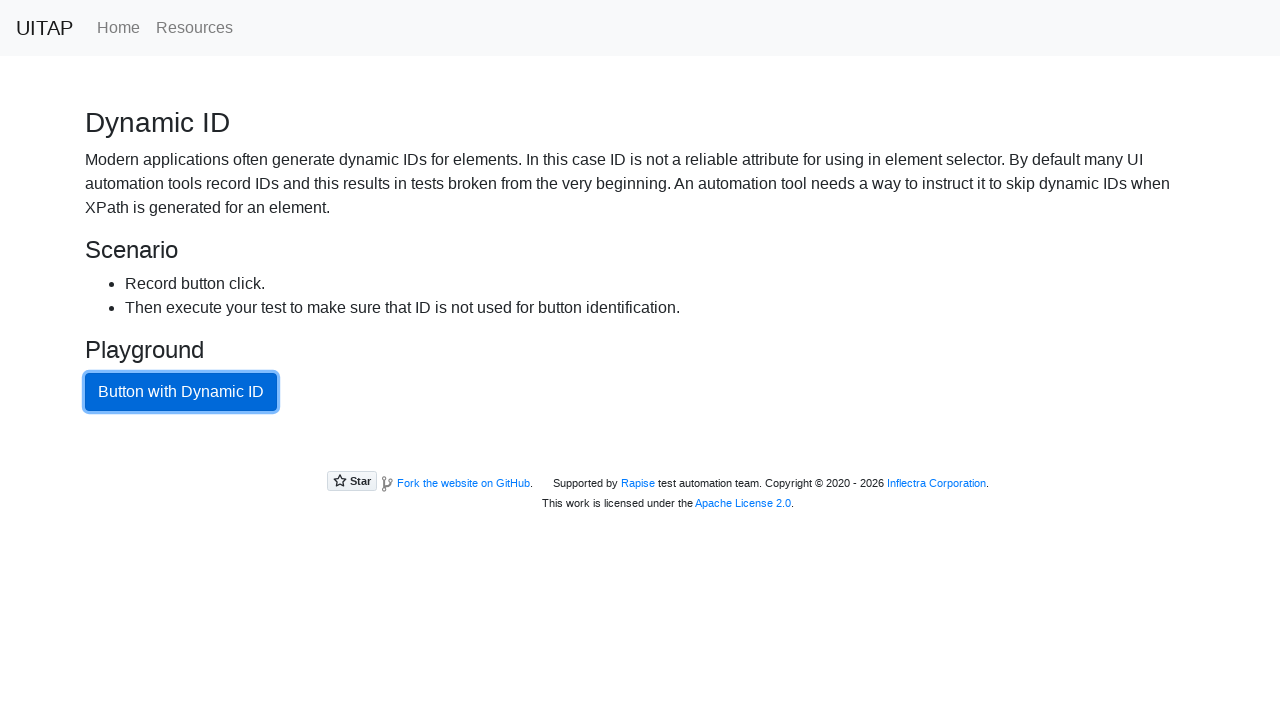

Clicked the button with dynamic ID at (181, 392) on xpath=//button[text()="Button with Dynamic ID"]
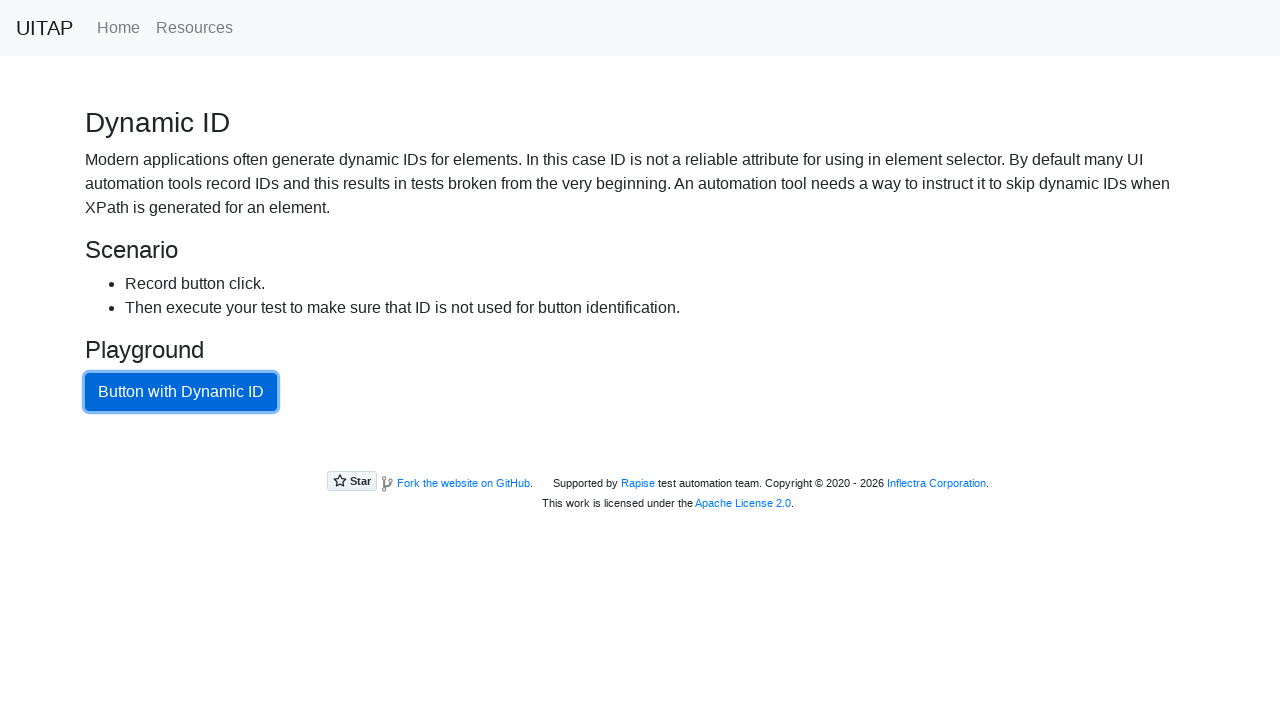

Clicked the button with dynamic ID at (181, 392) on xpath=//button[text()="Button with Dynamic ID"]
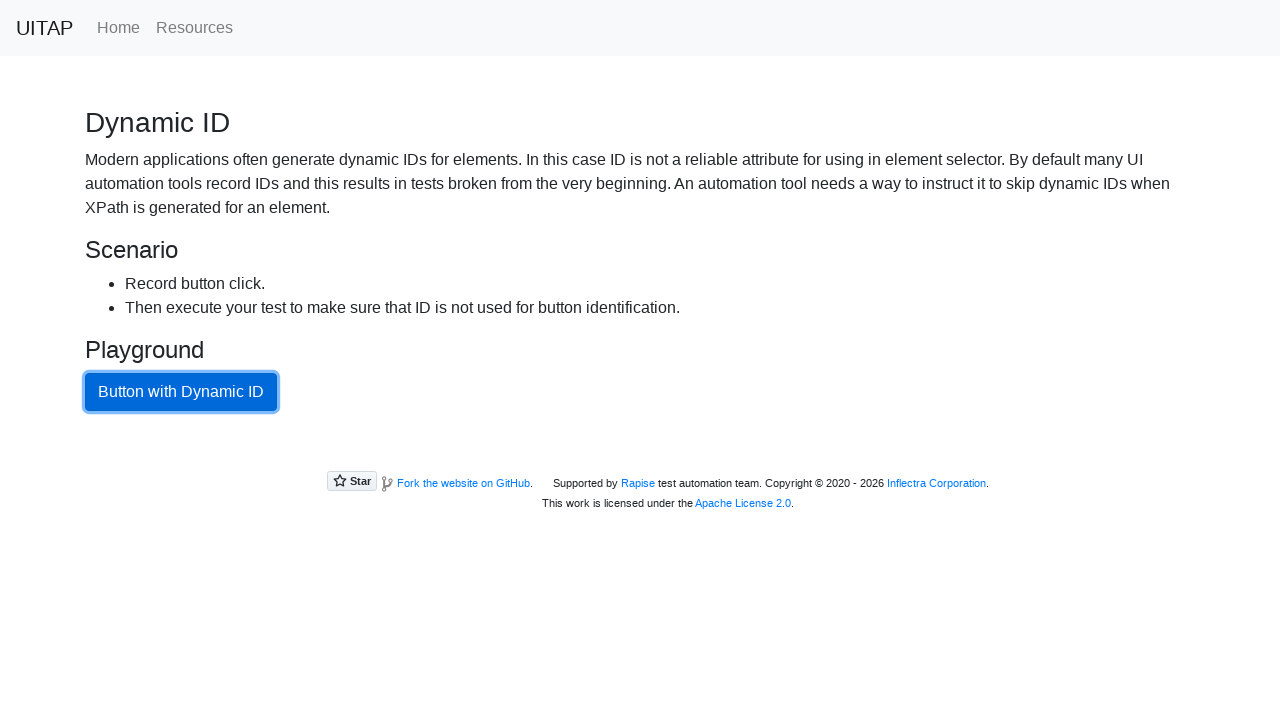

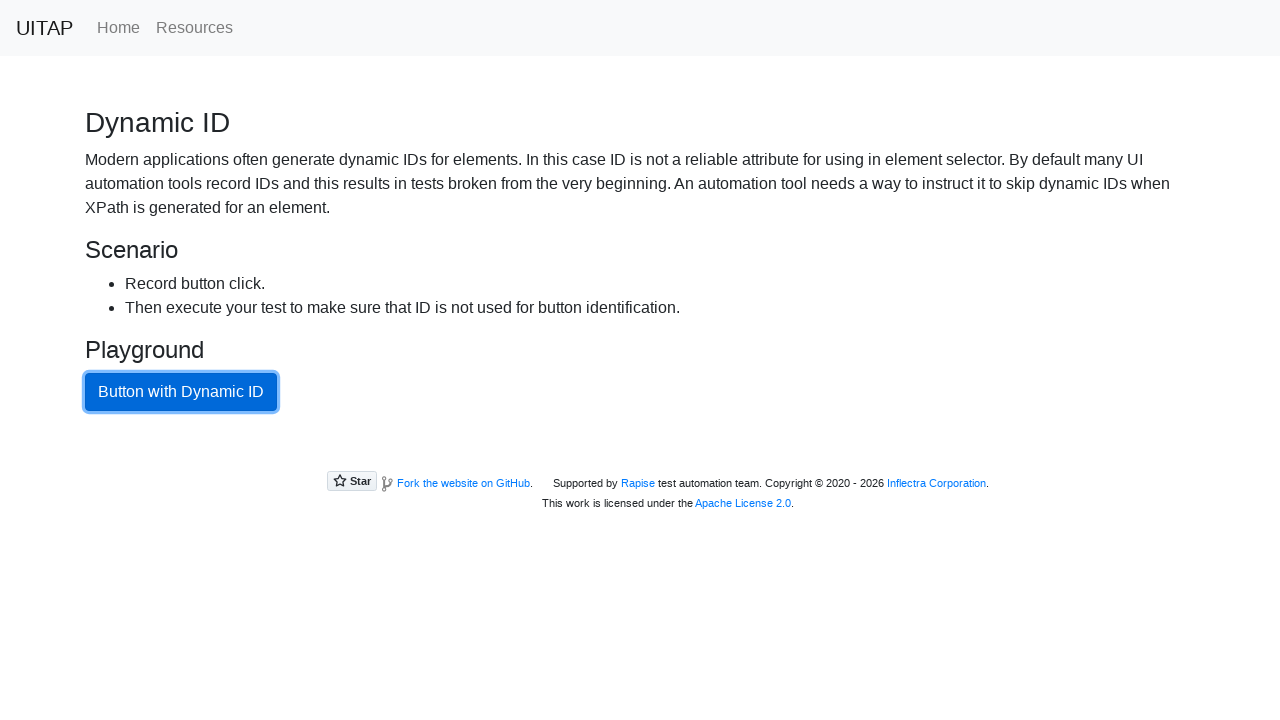